Tests a simple form by filling in first name, last name, city, and country fields using different element locator strategies, then submitting the form.

Starting URL: http://suninjuly.github.io/simple_form_find_task.html

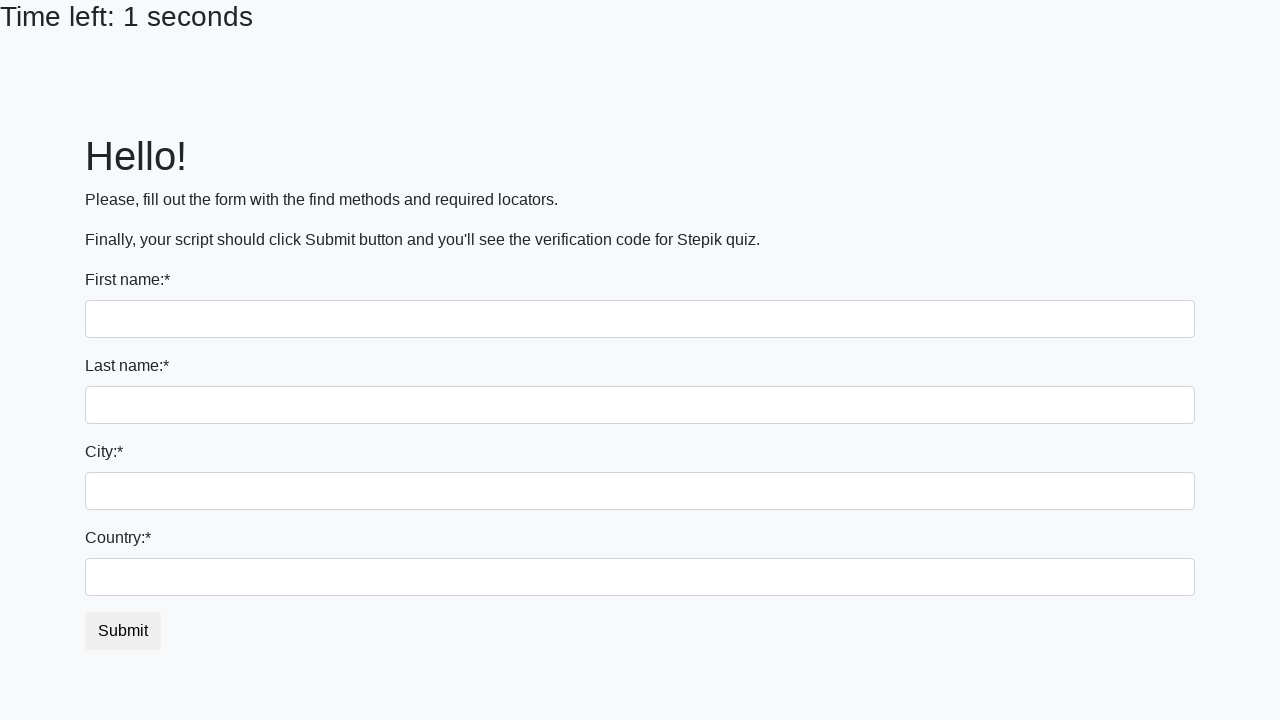

Filled first name field with 'Ivan' using input tag selector on input
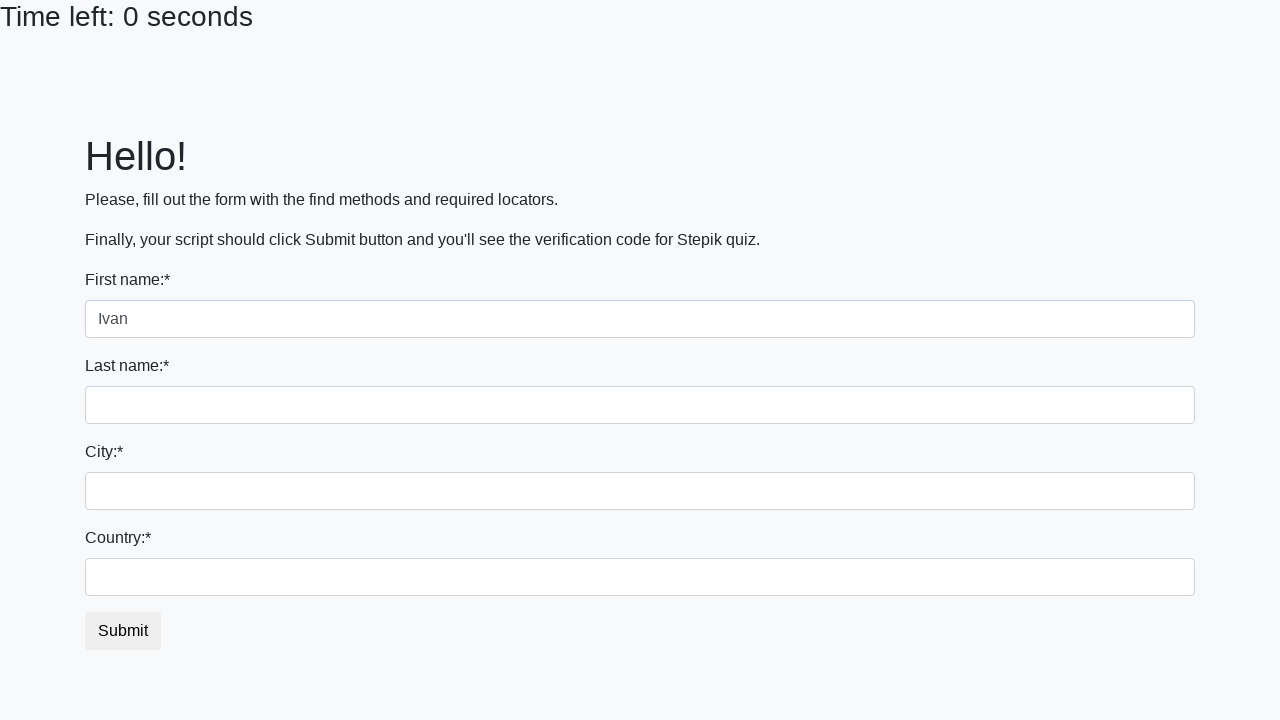

Filled last name field with 'Petrov' using name attribute selector on input[name='last_name']
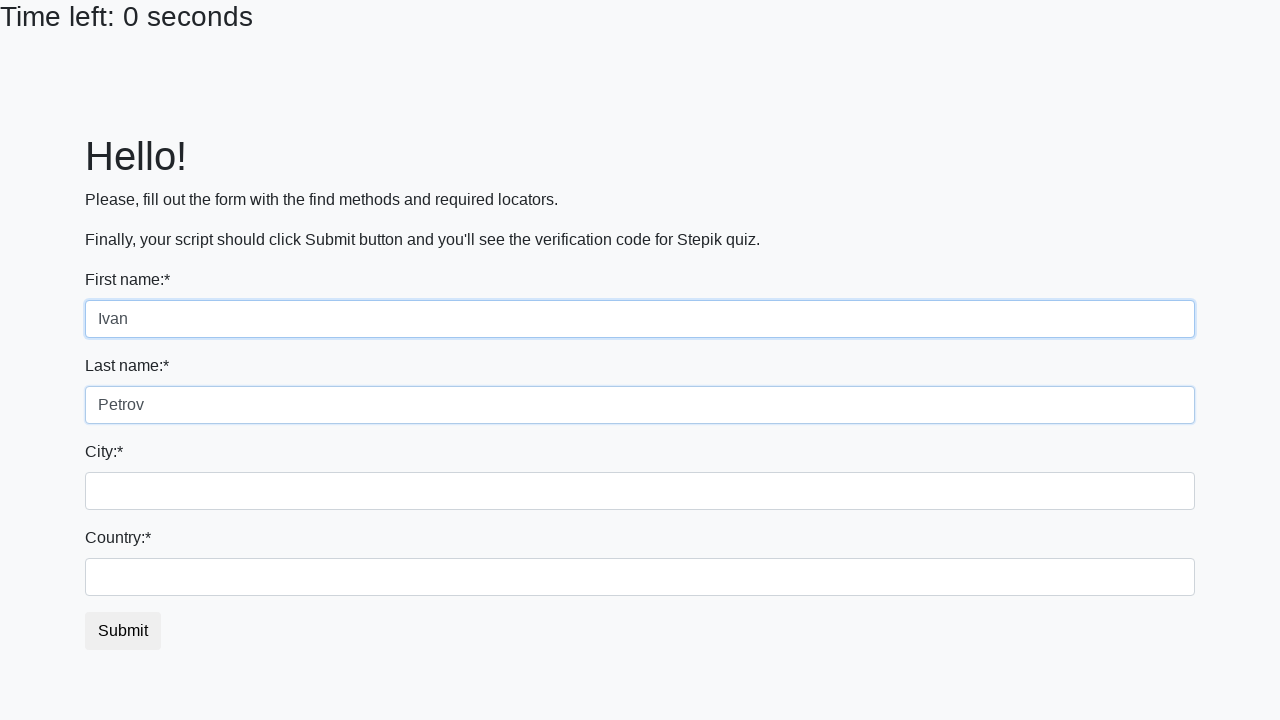

Filled city field with 'Smolensk' using class name selector on .city
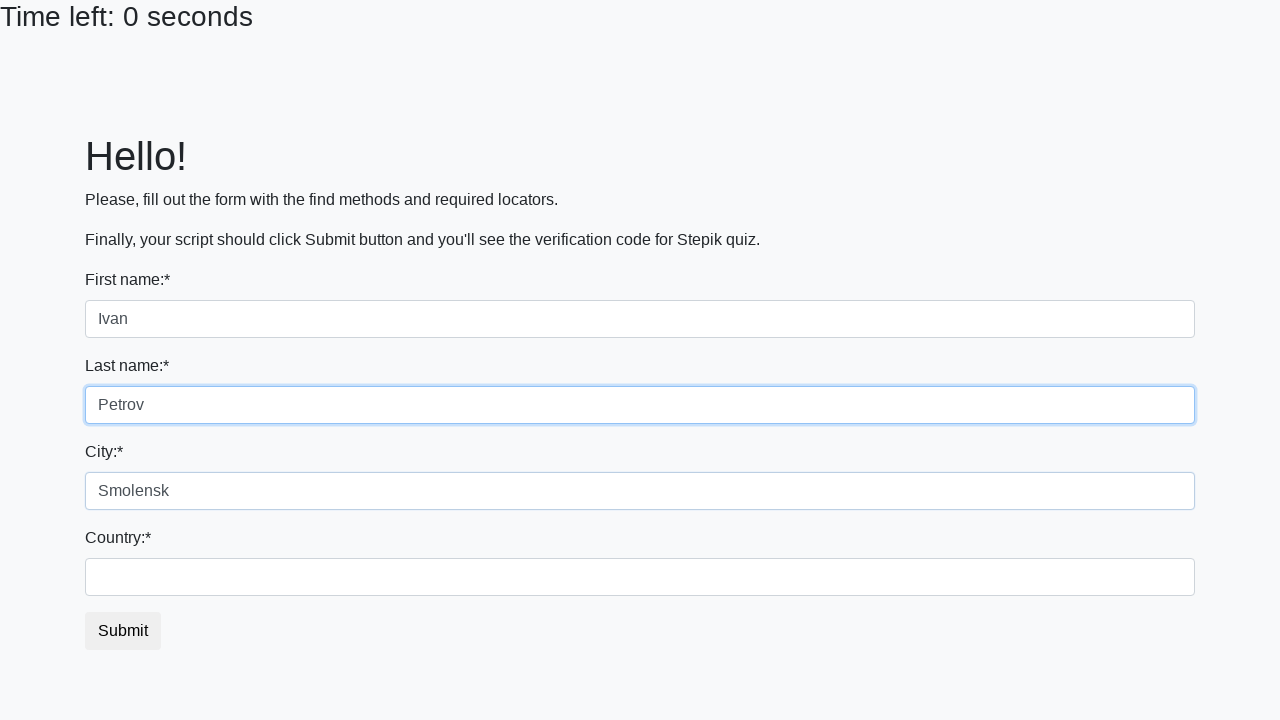

Filled country field with 'Russia' using ID selector on #country
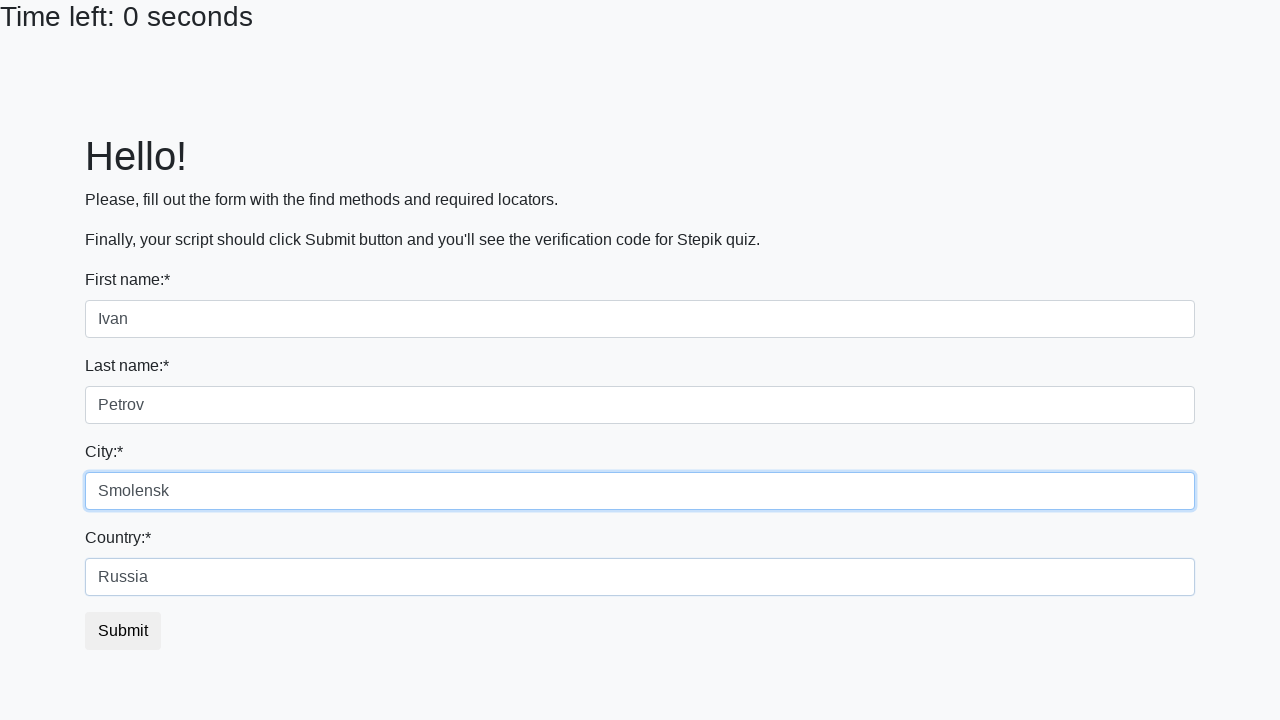

Clicked submit button to submit the form at (123, 631) on button.btn
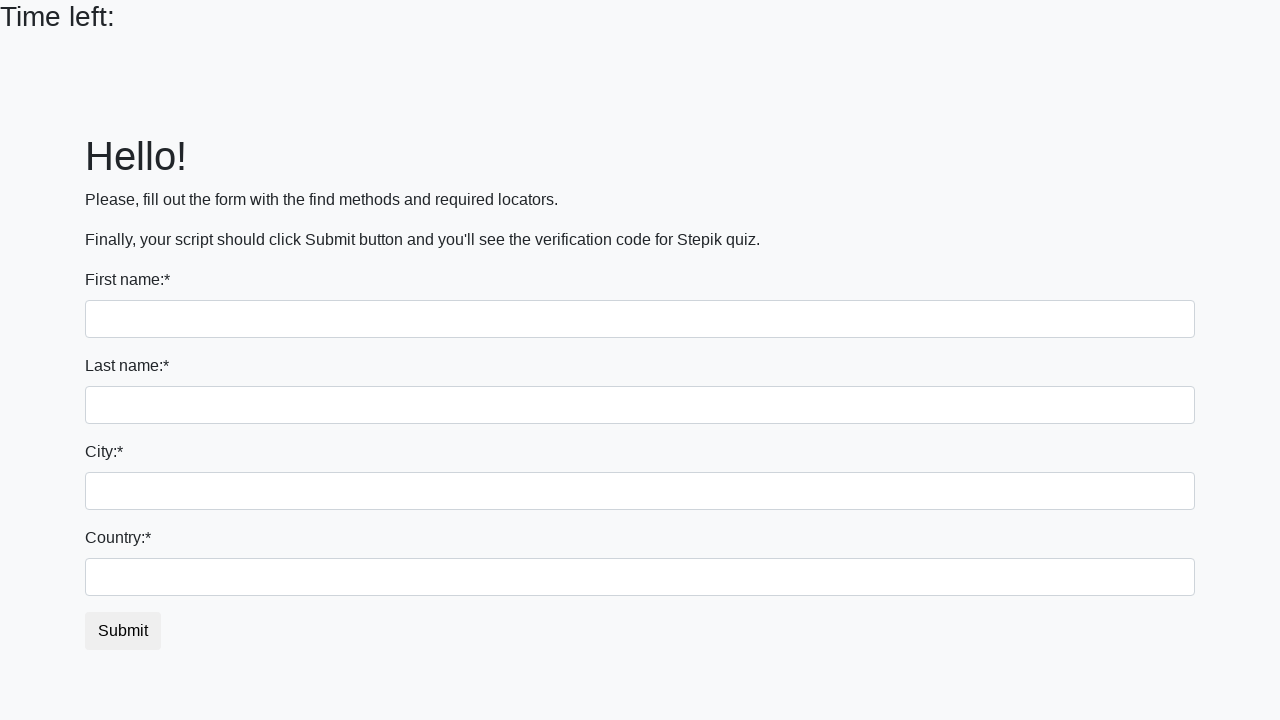

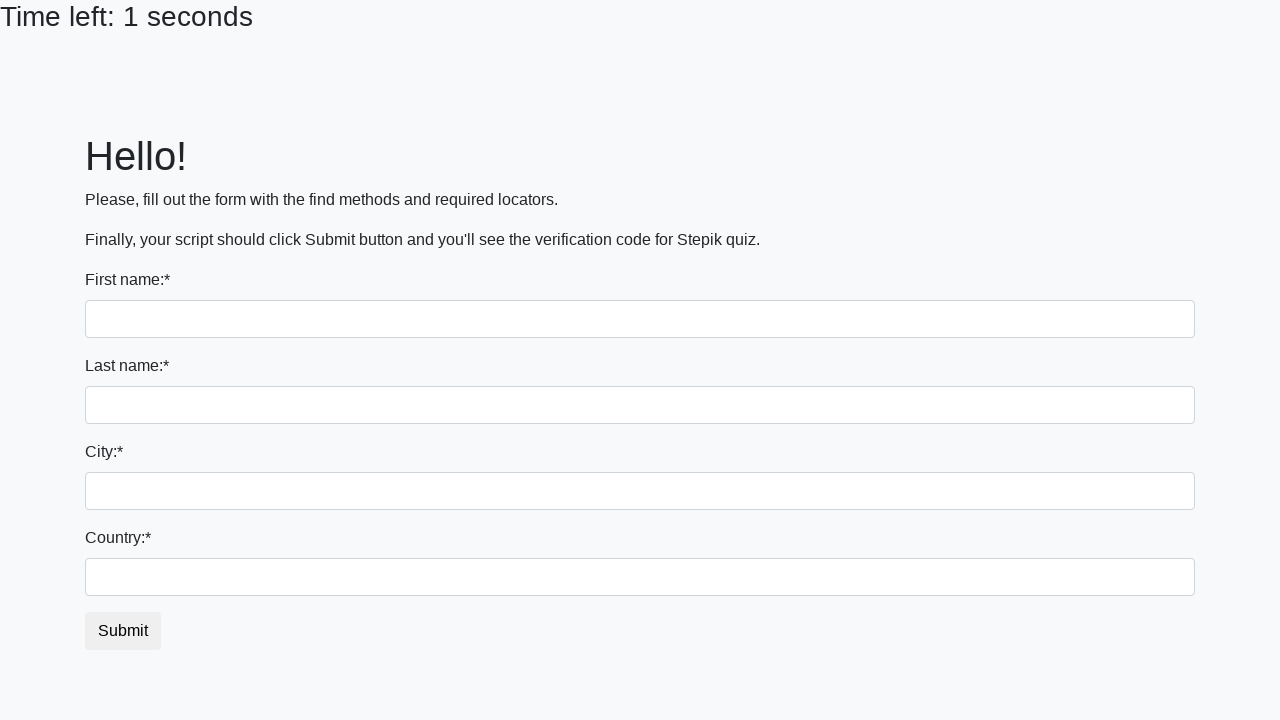